Navigates to the Vivo 3P simulator page for Florianópolis and verifies the page loads successfully.

Starting URL: https://assine.vivo.com.br/Florianopolis_SC

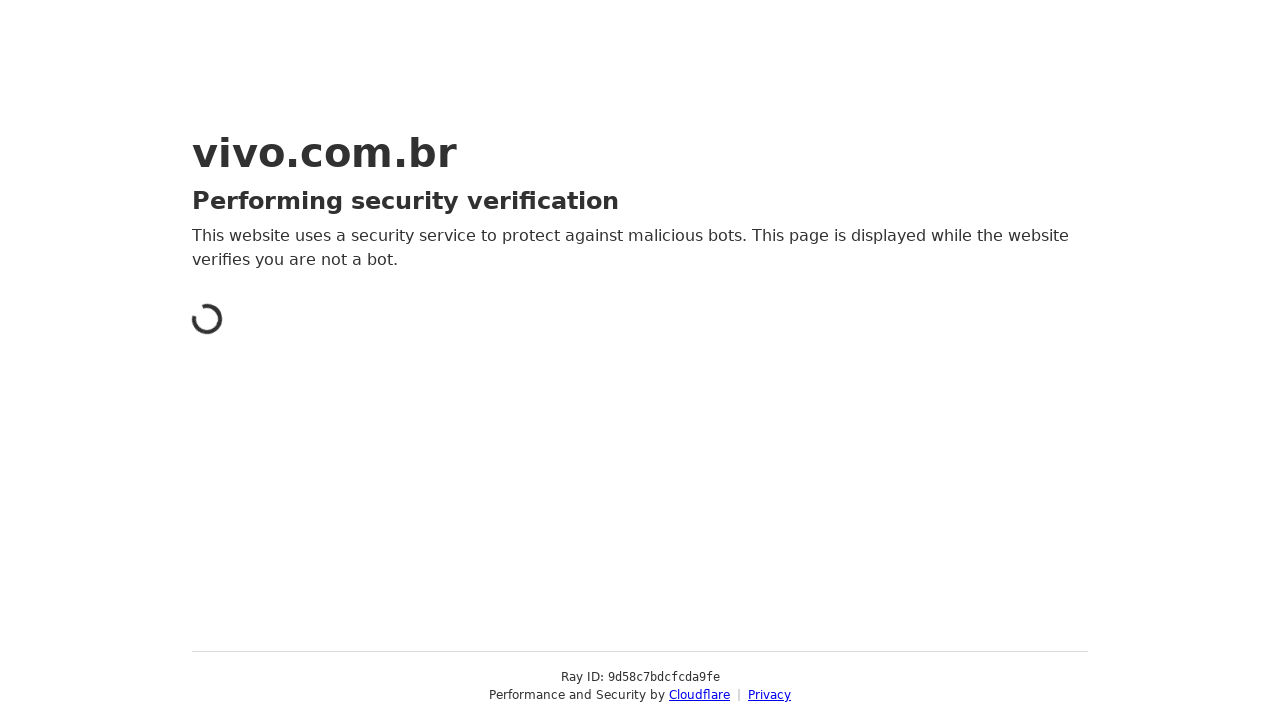

Reloaded the Vivo 3P simulator page for Florianópolis
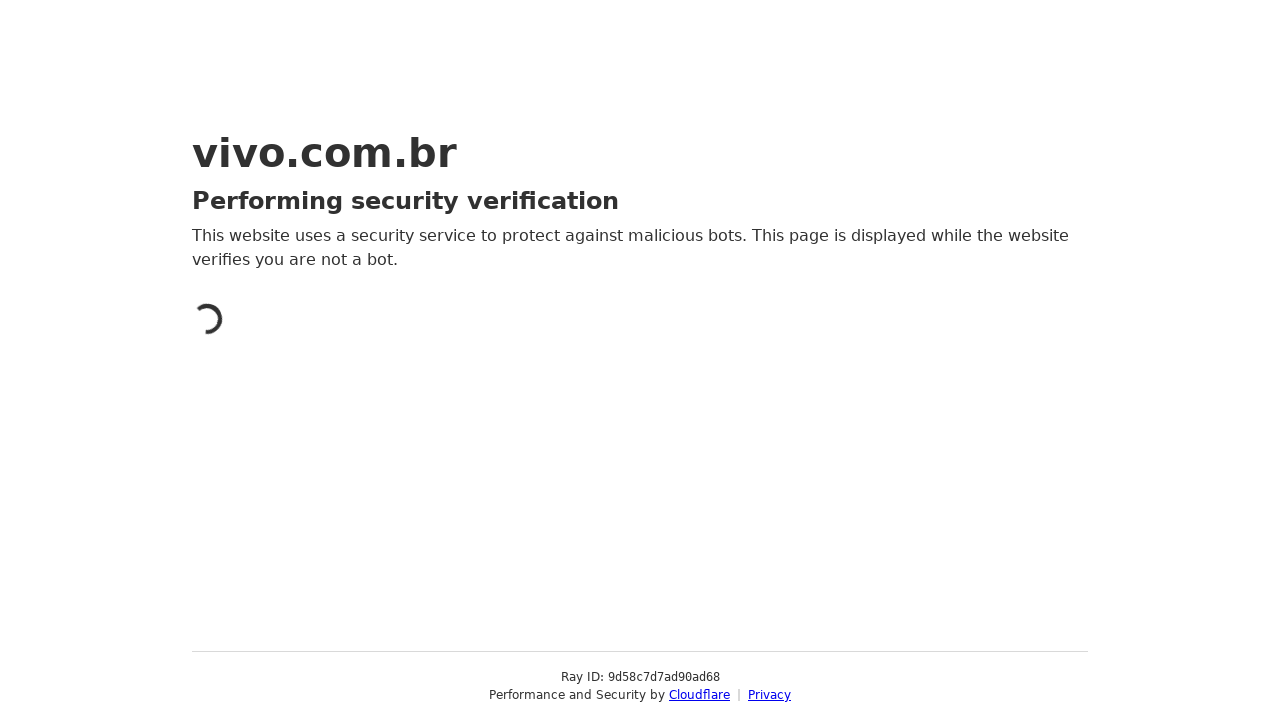

Page fully loaded with networkidle state reached
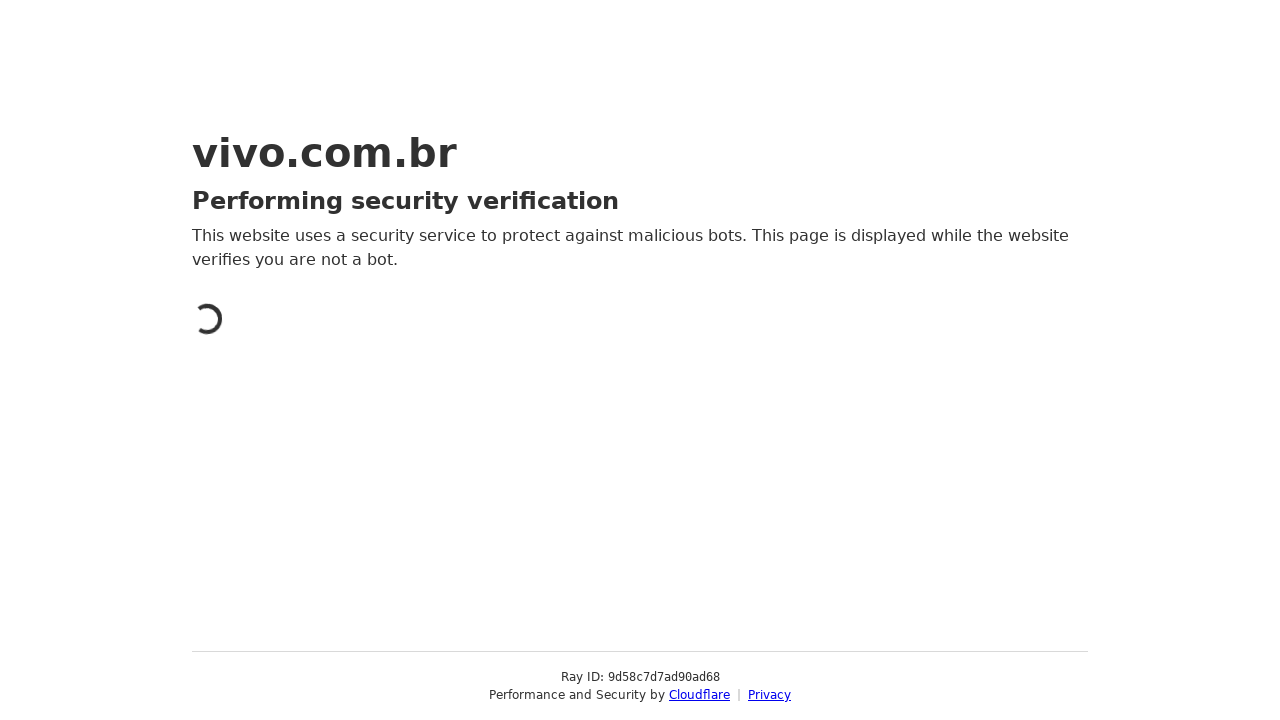

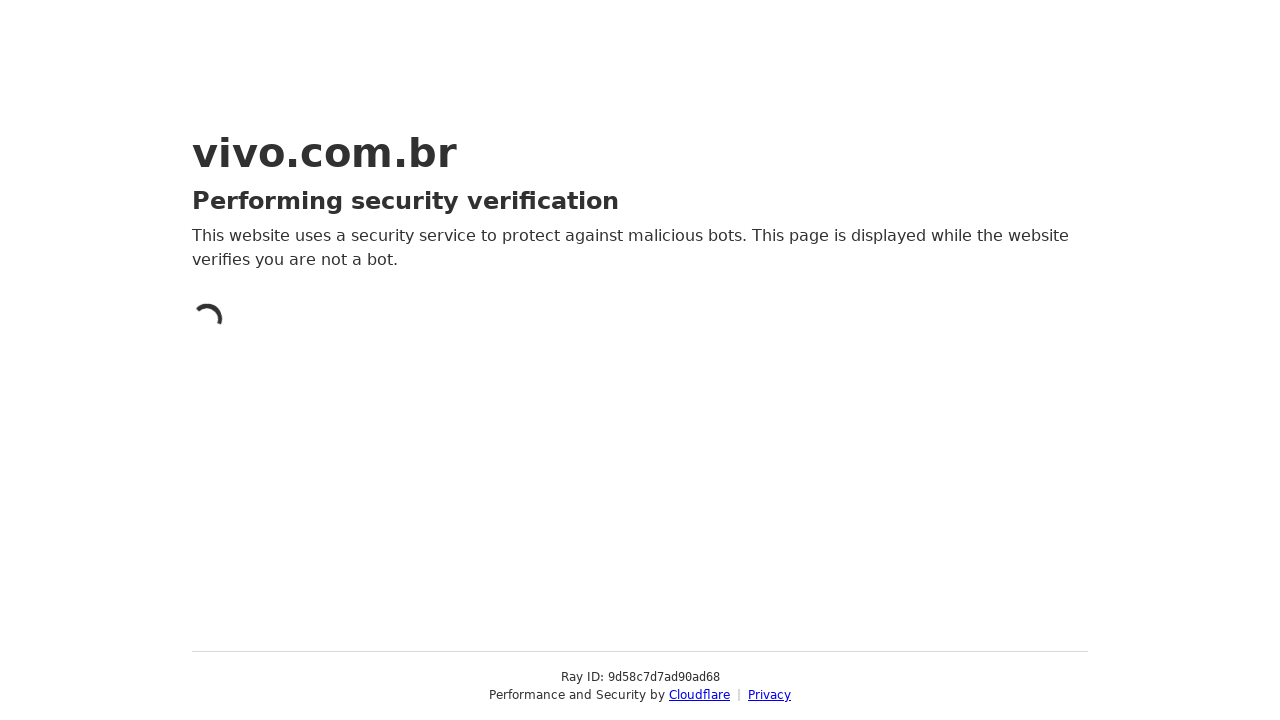